Verifies that all main pages have proper heading structure with H1 appearing before H2.

Starting URL: https://replainow.com/

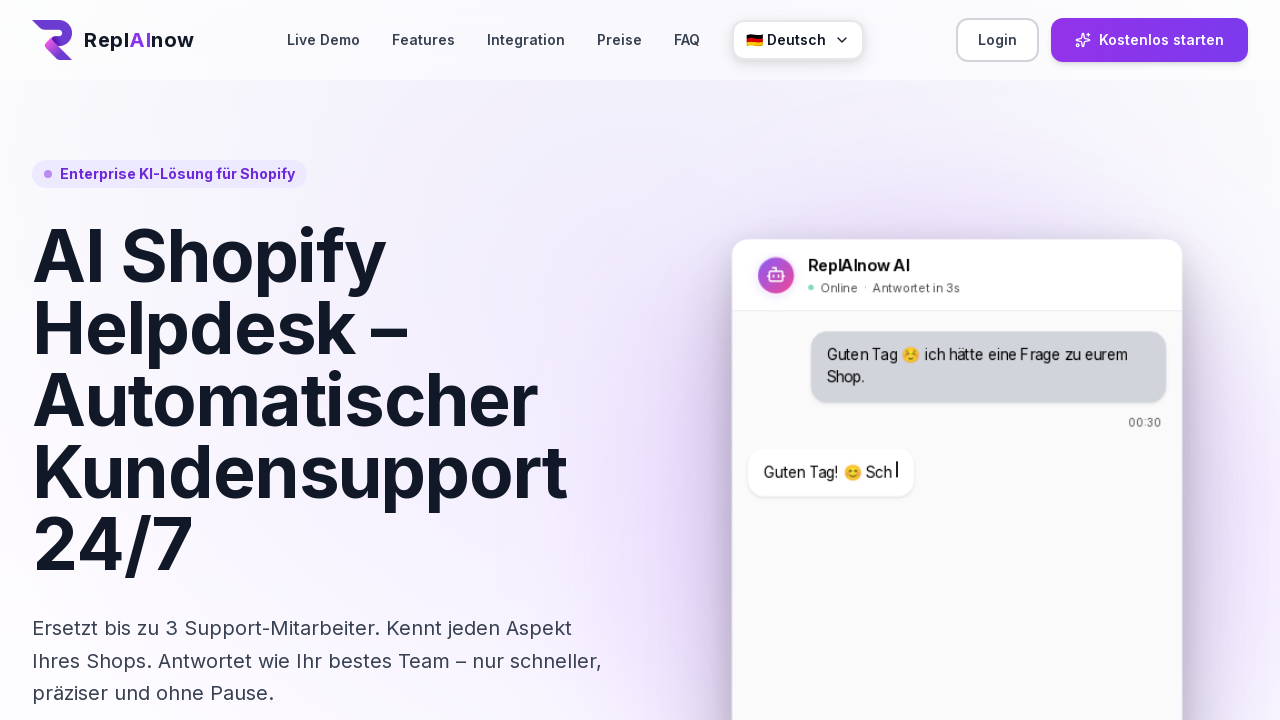

H1 heading loaded on homepage
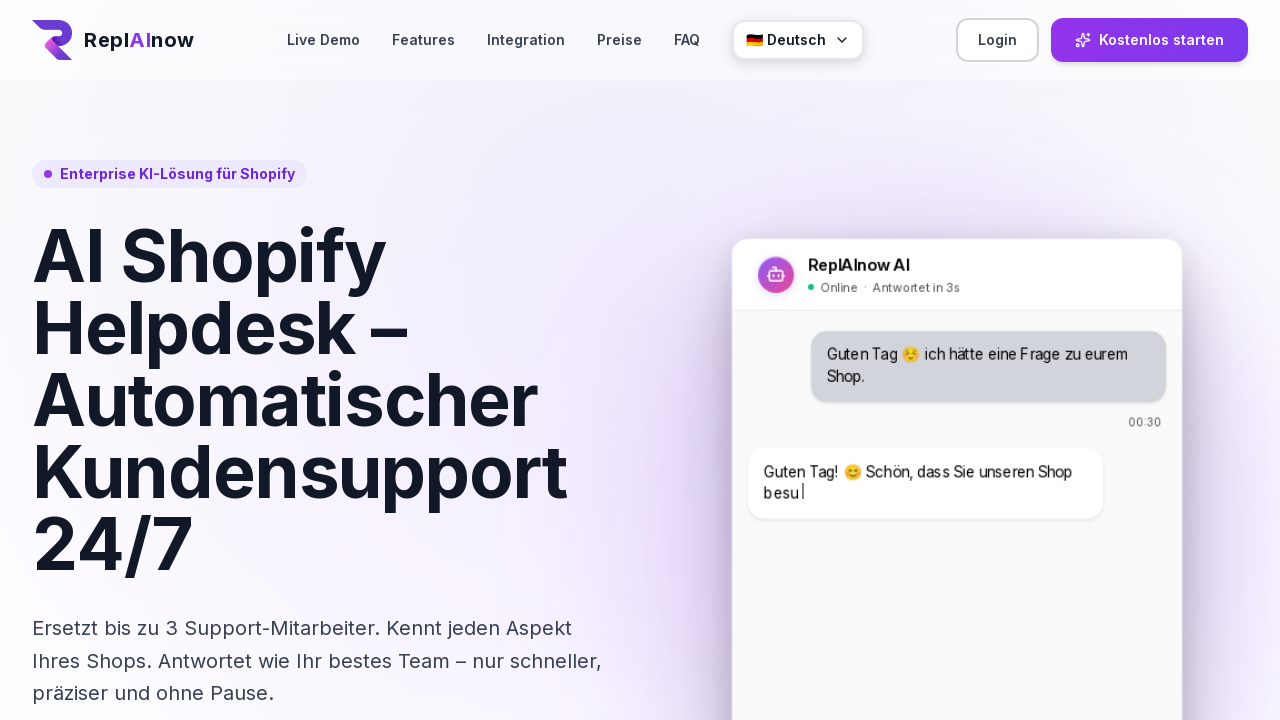

Located first H1 element on homepage
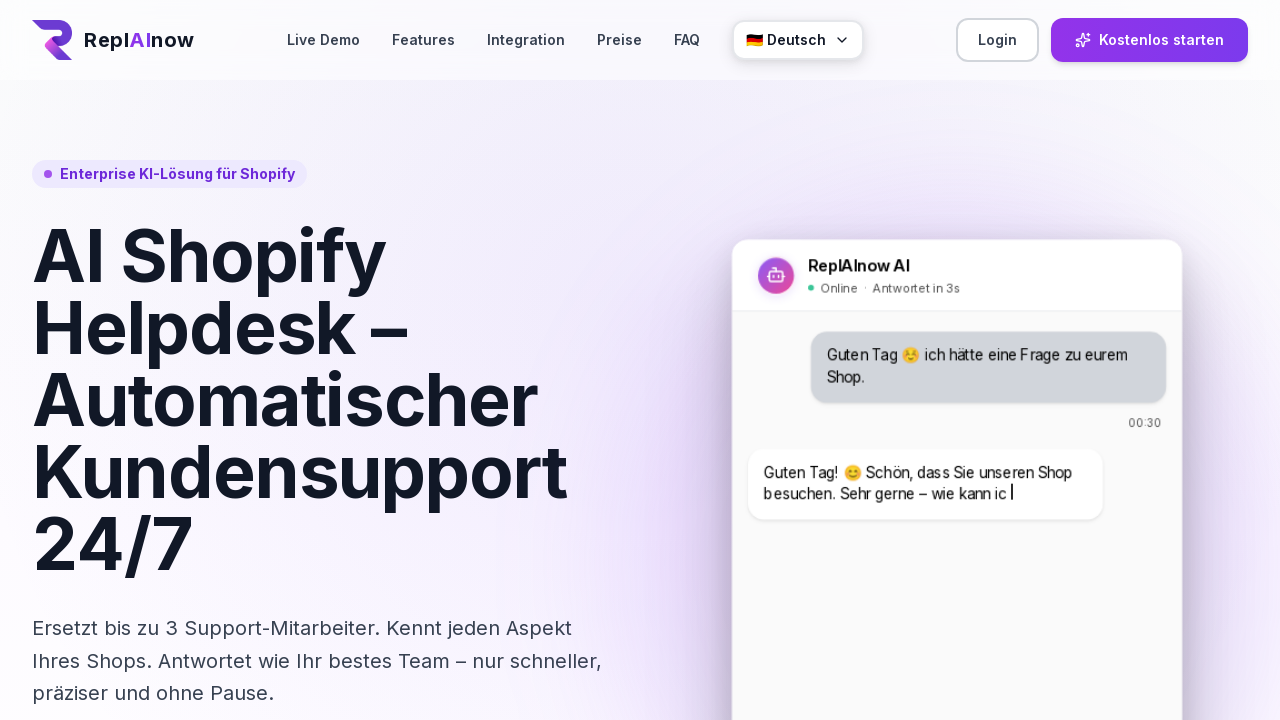

Located first H2 element on homepage
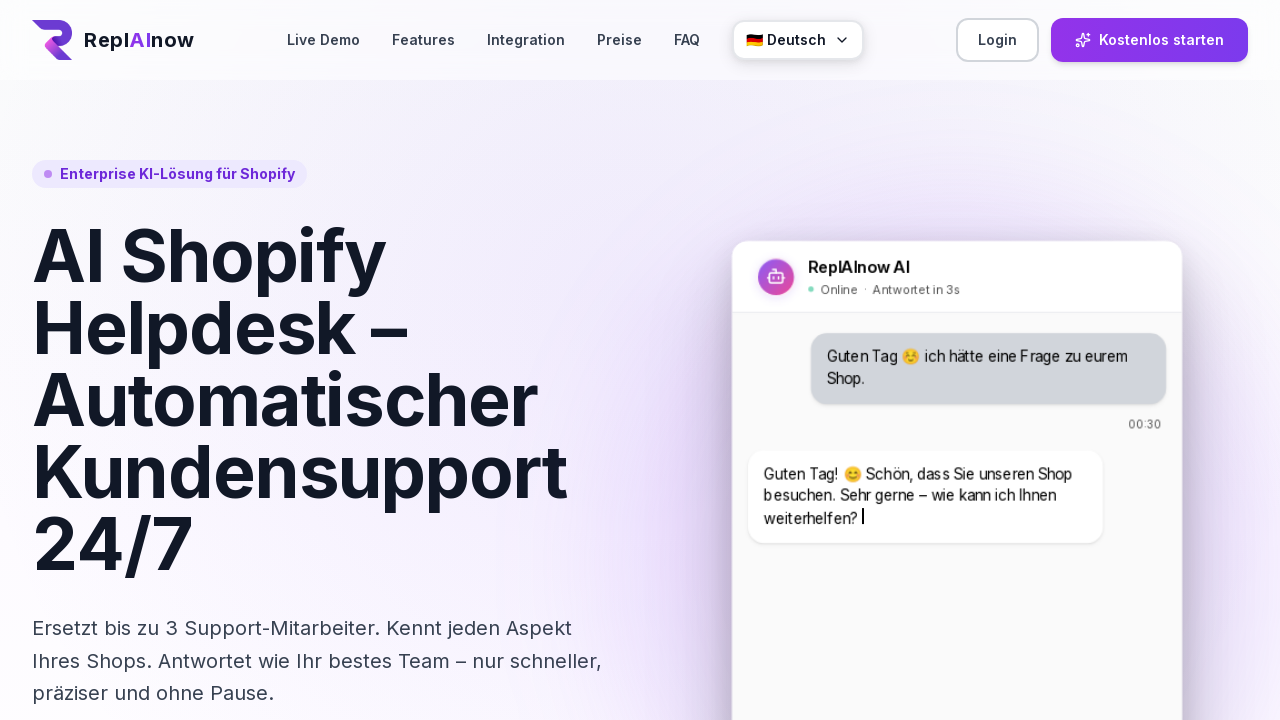

Retrieved H1 bounding box on homepage
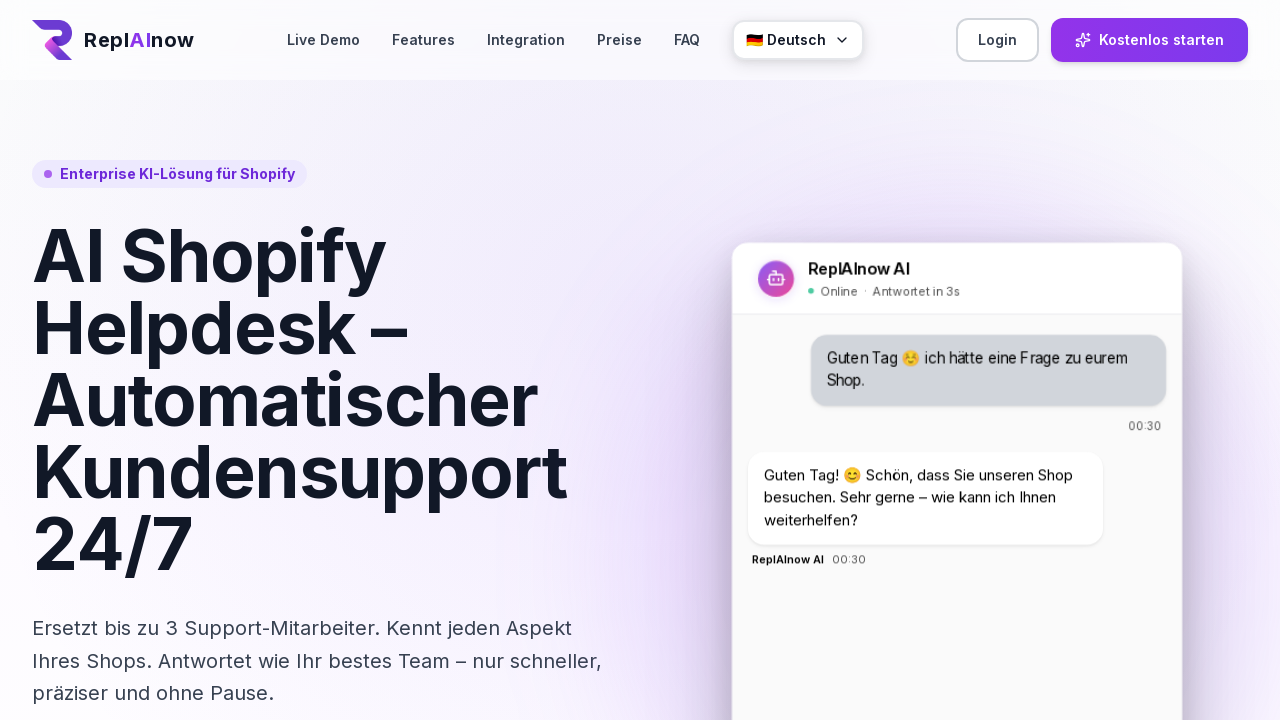

Retrieved H2 bounding box on homepage
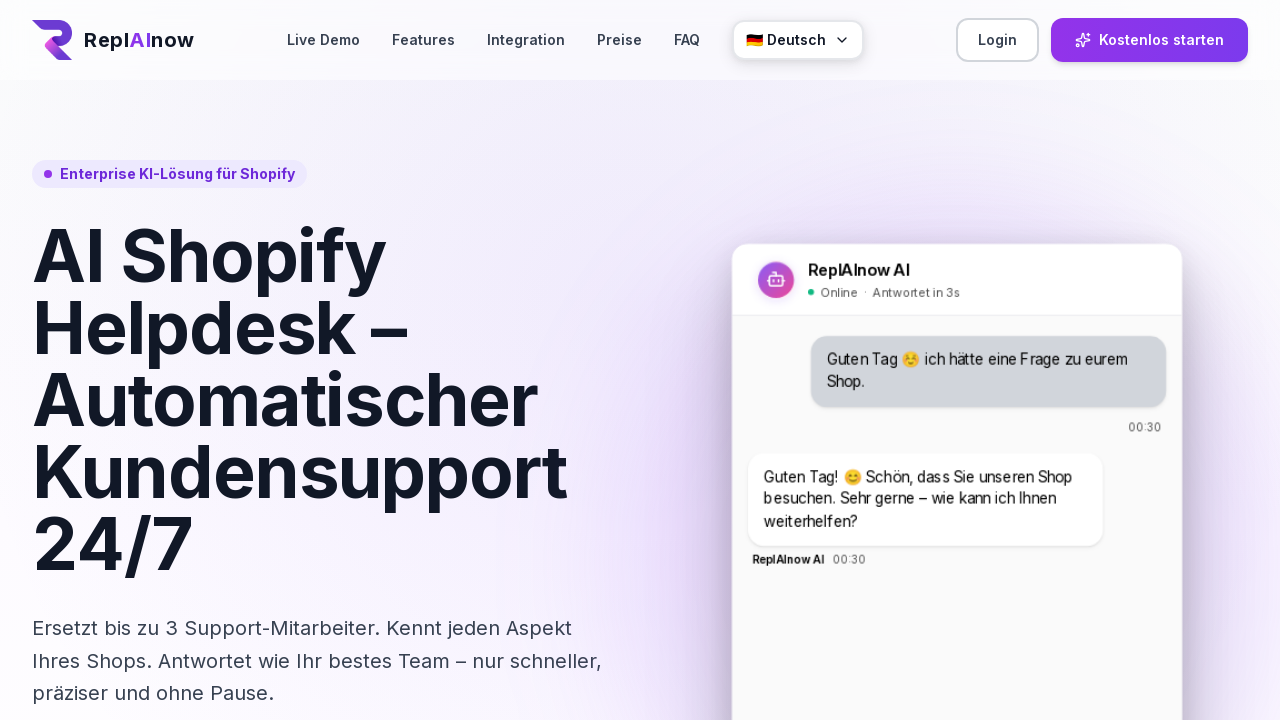

Verified H1 appears before H2 on homepage
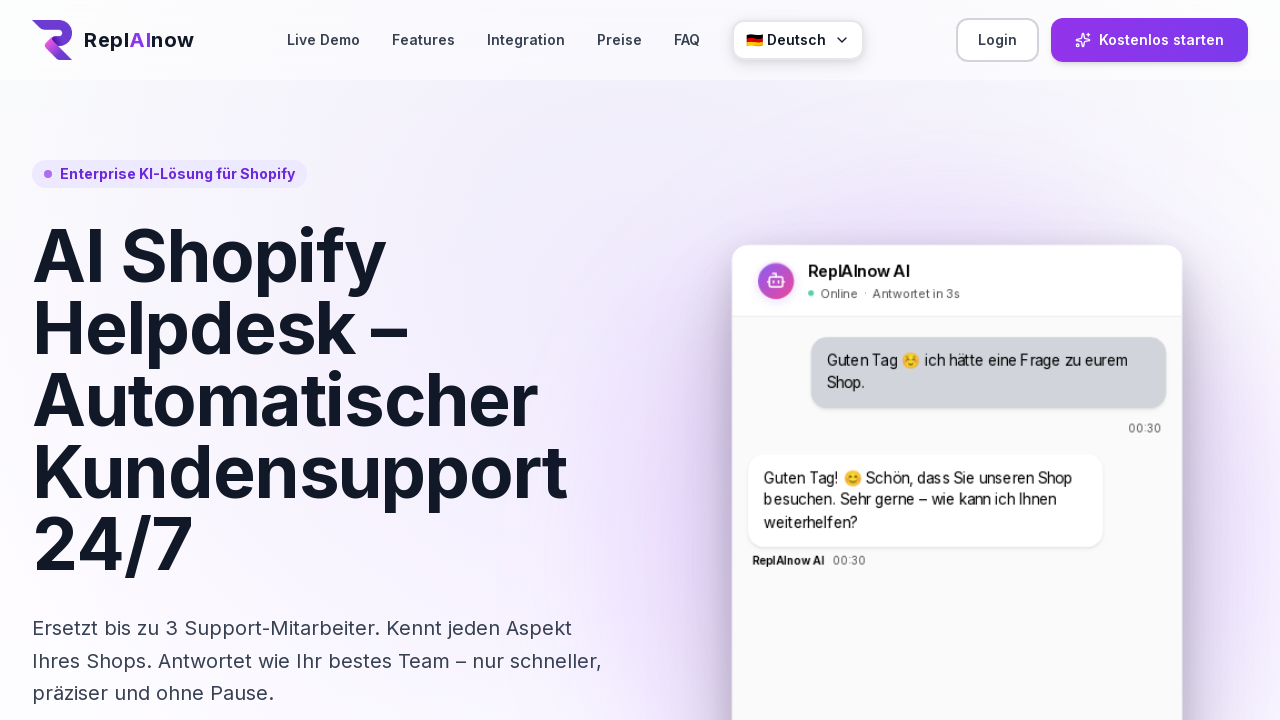

Navigated to ai-shopify-helpdesk page
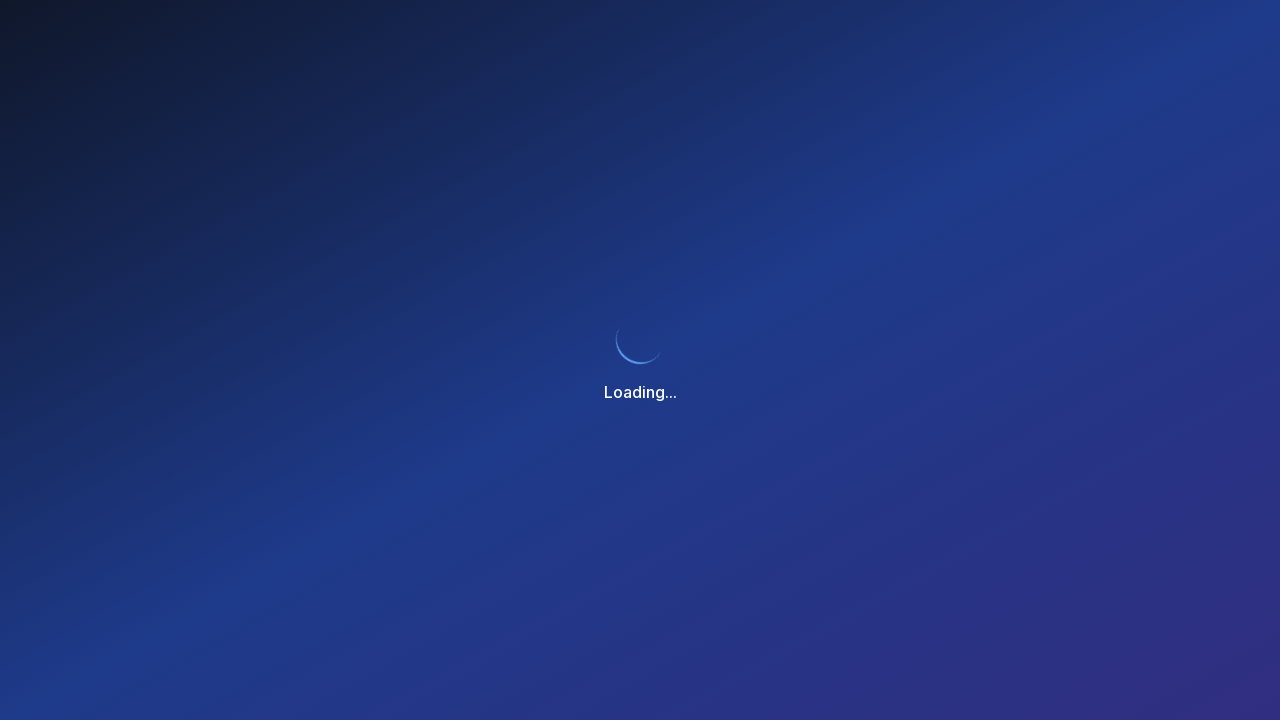

H1 heading loaded on ai-shopify-helpdesk page
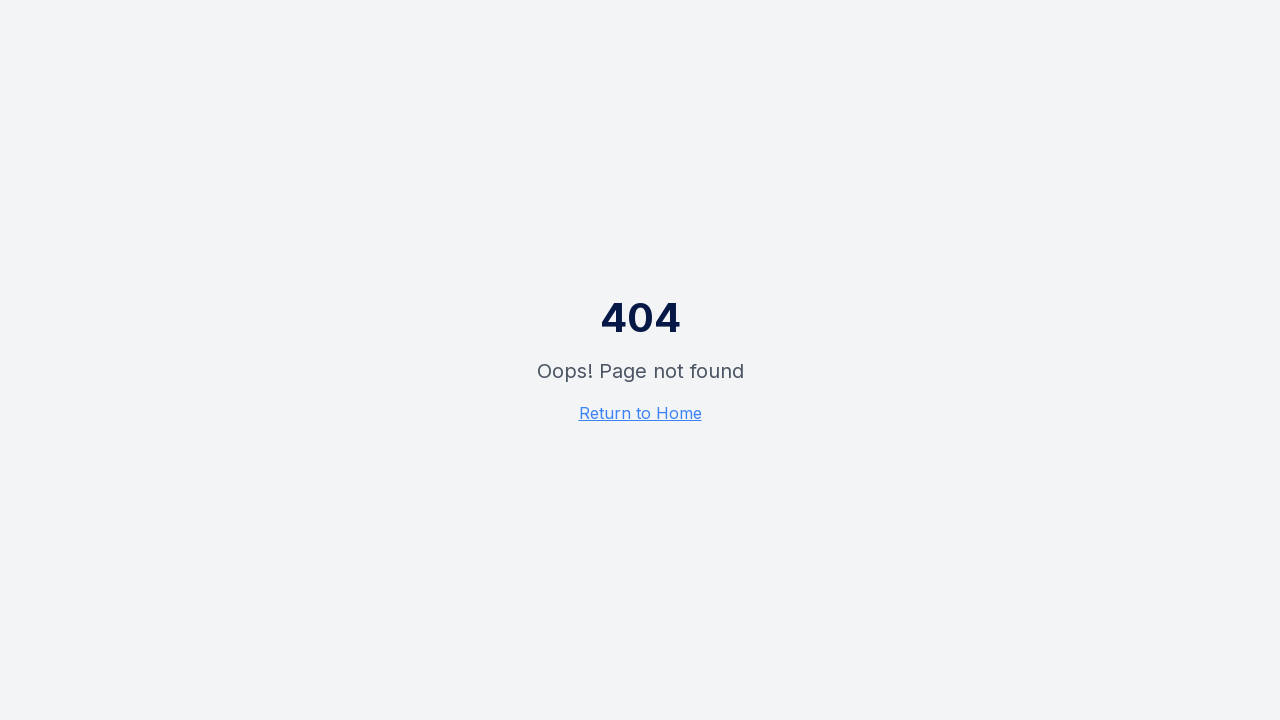

Located first H1 element on ai-shopify-helpdesk page
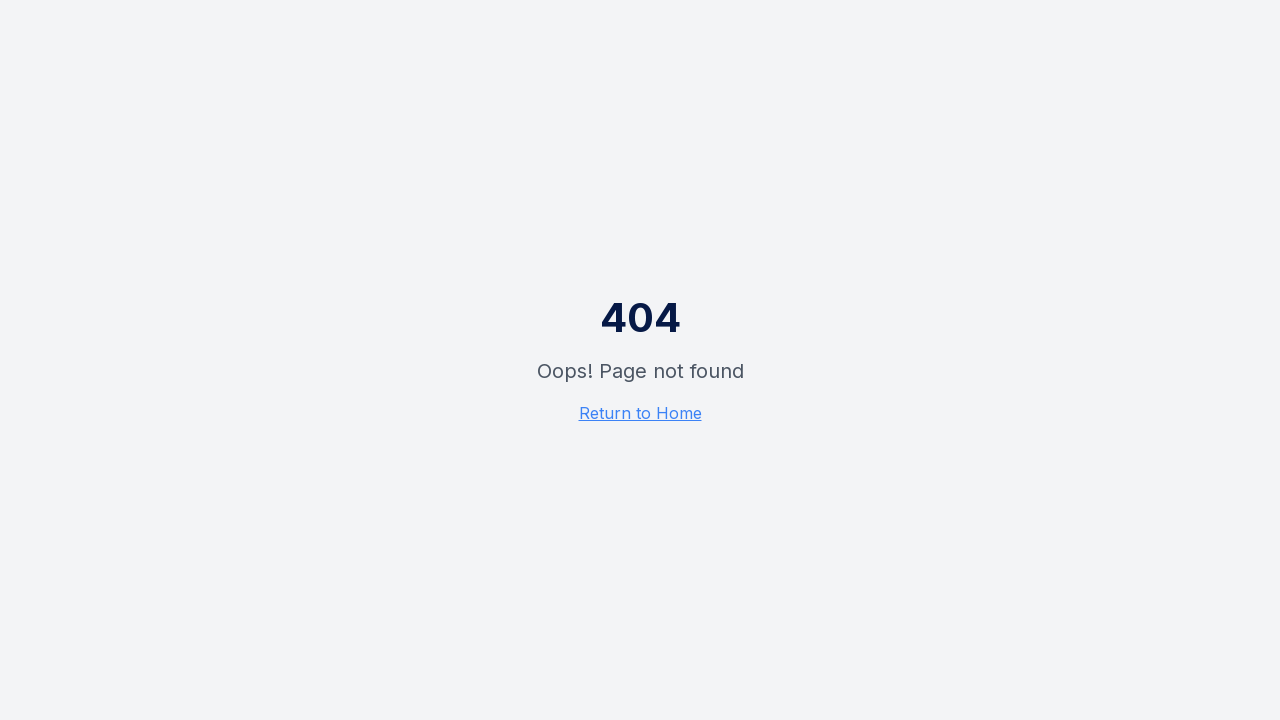

Located first H2 element on ai-shopify-helpdesk page
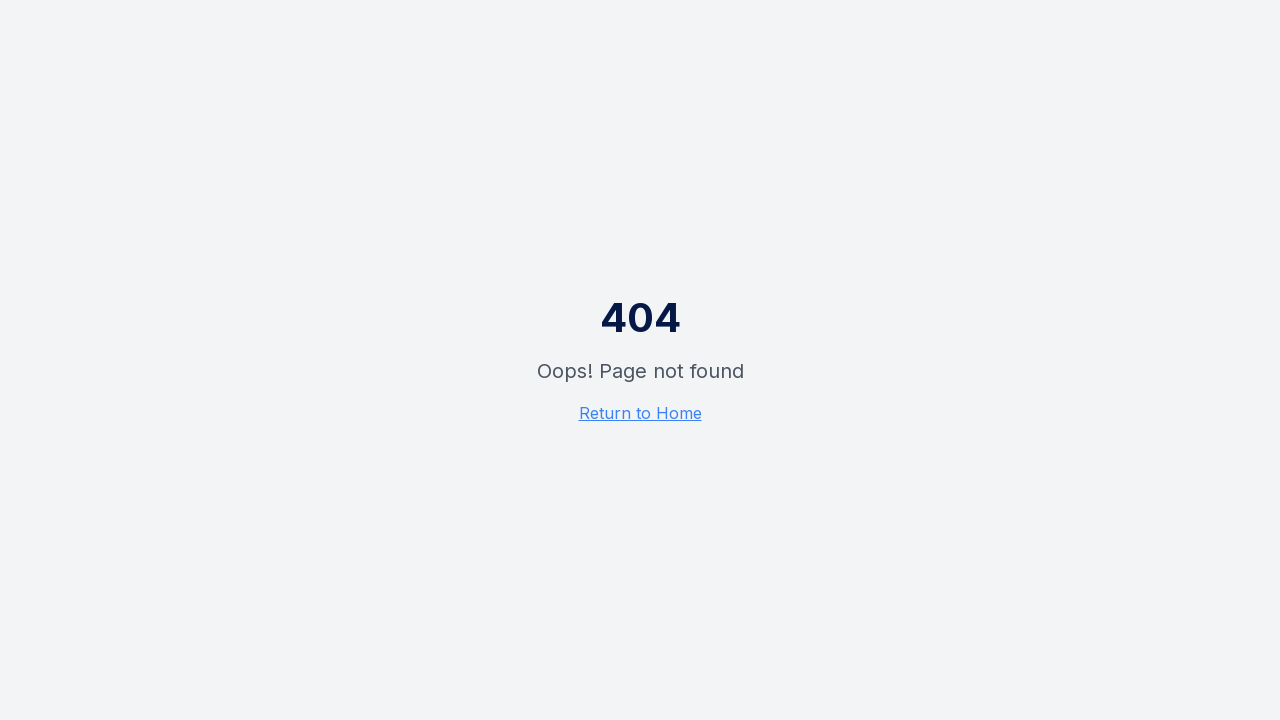

Navigated to multilingual-support page
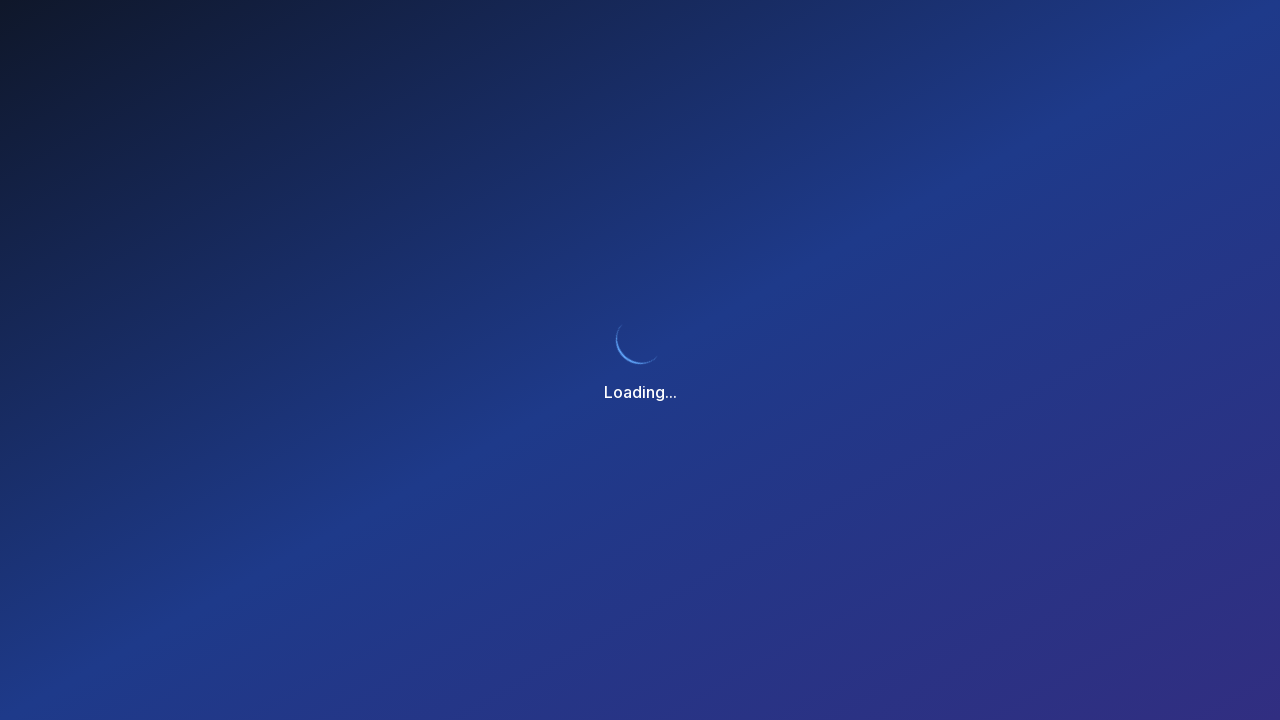

H1 heading loaded on multilingual-support page
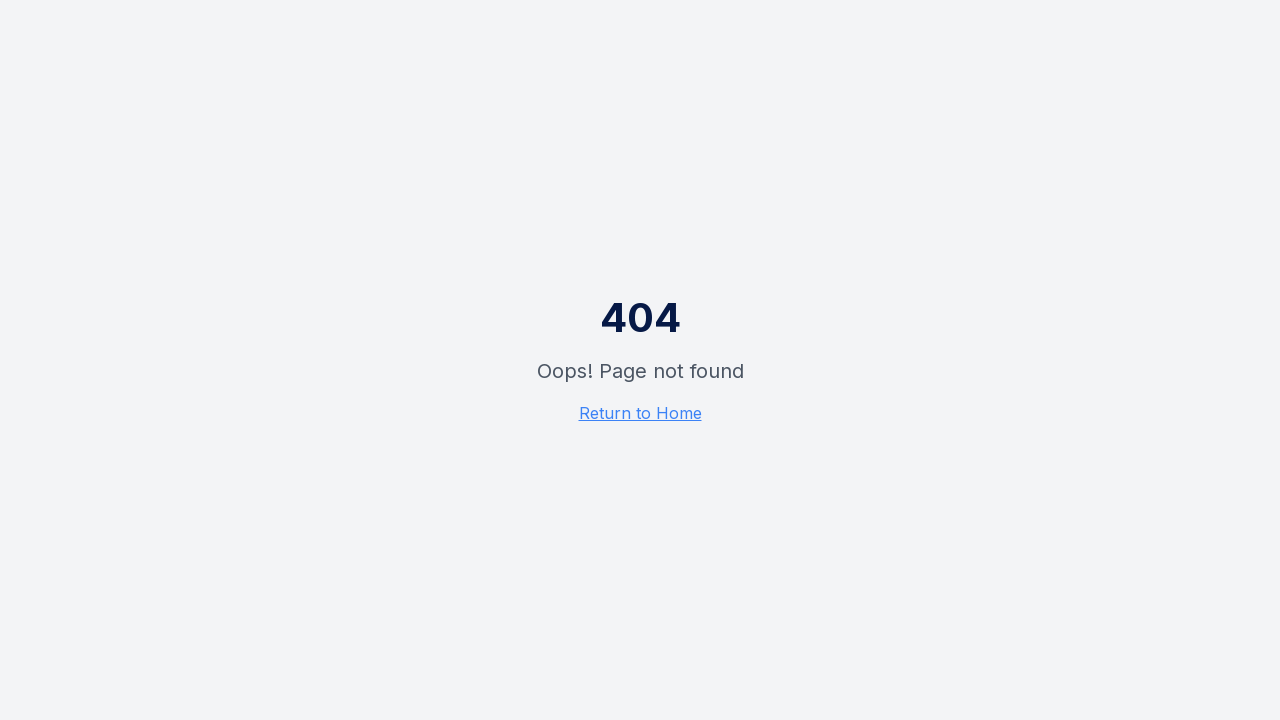

Located first H1 element on multilingual-support page
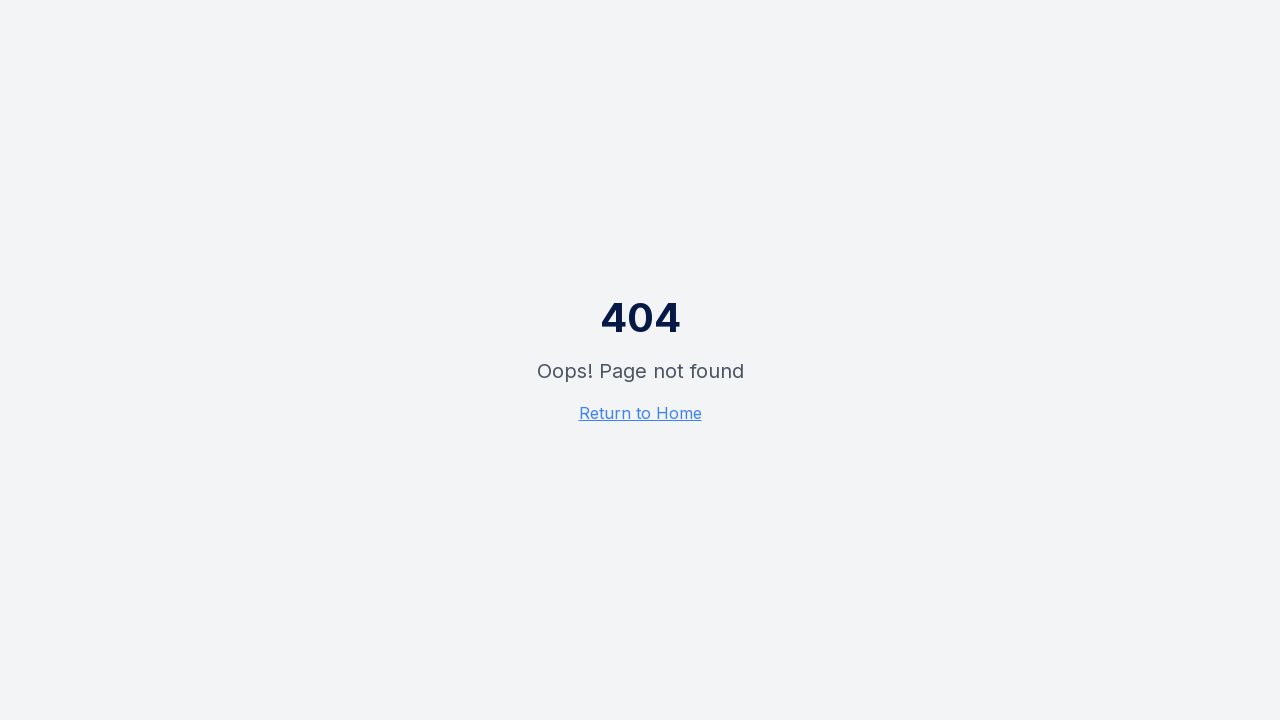

Located first H2 element on multilingual-support page
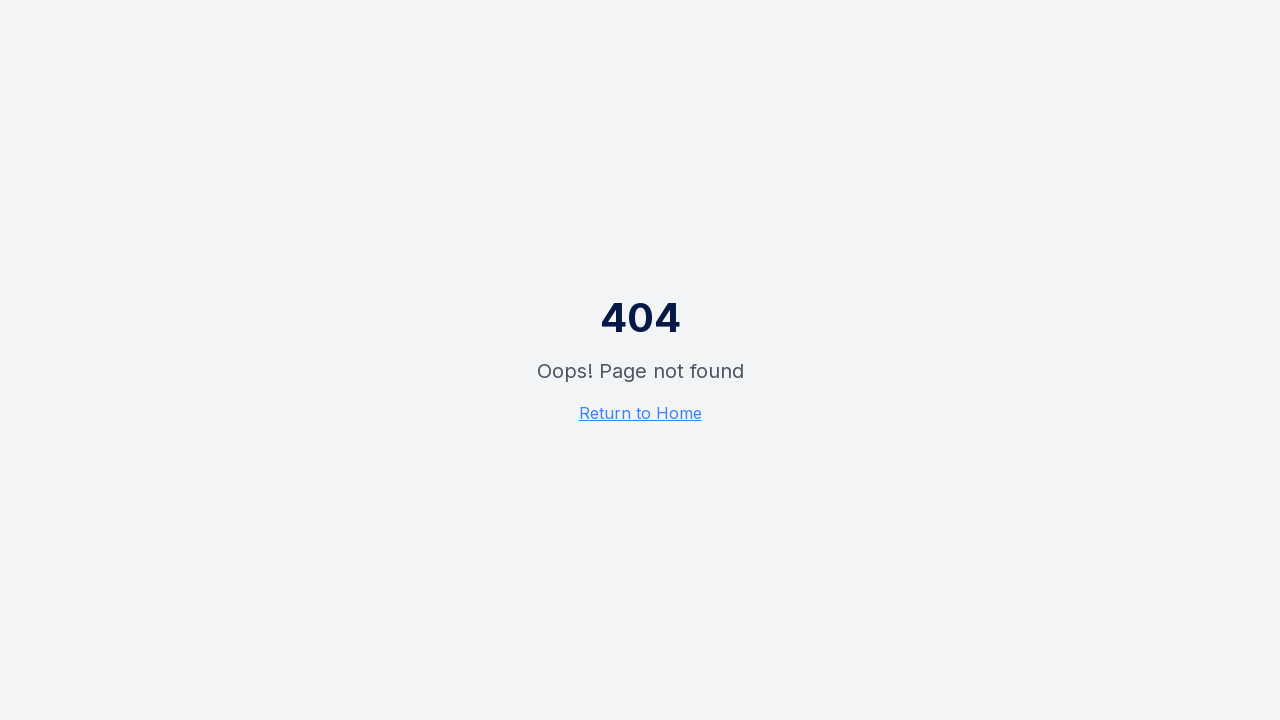

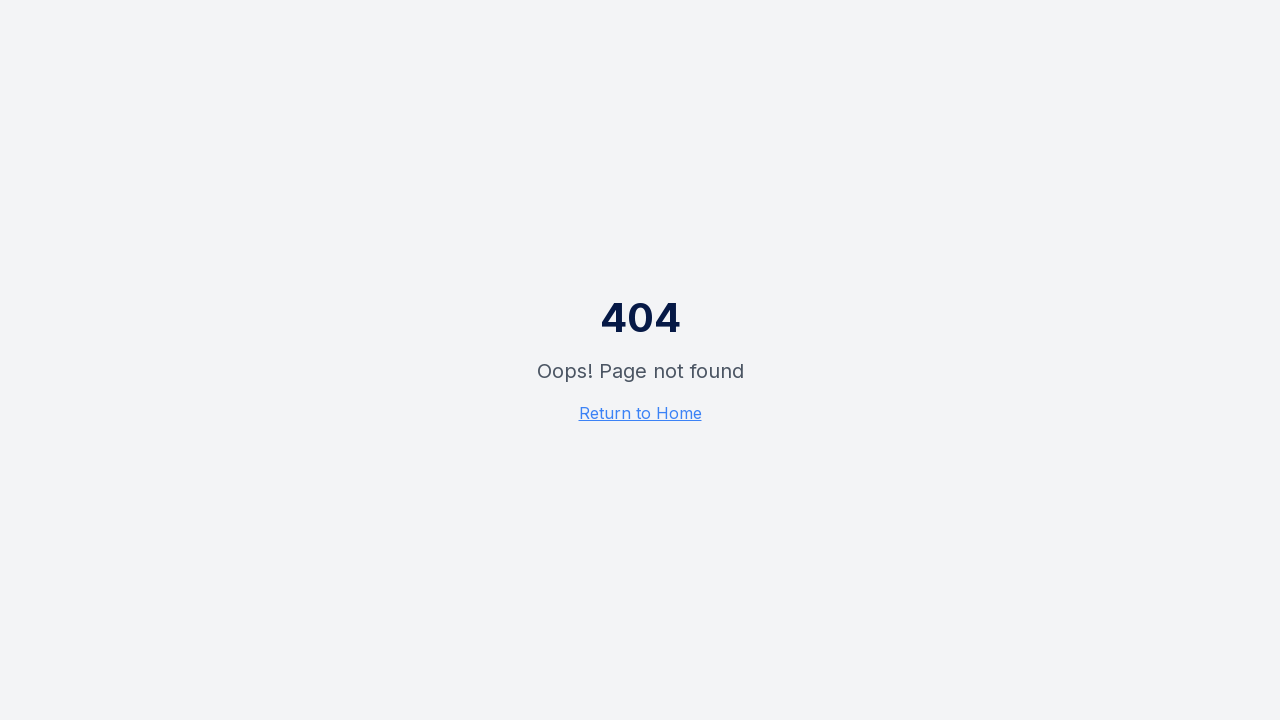